Tests the Feed-A-Cat page by verifying the Feed button is present

Starting URL: https://cs1632.appspot.com/

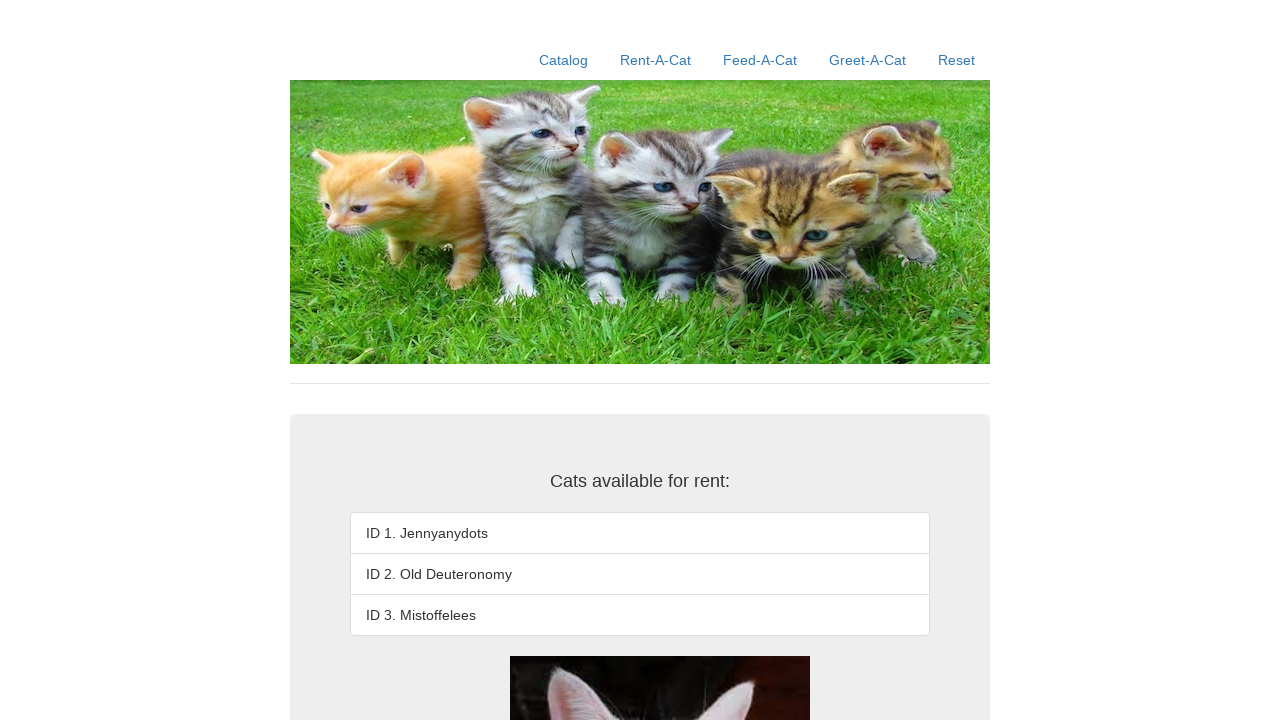

Set cookies to initial state (1=false, 2=false, 3=false)
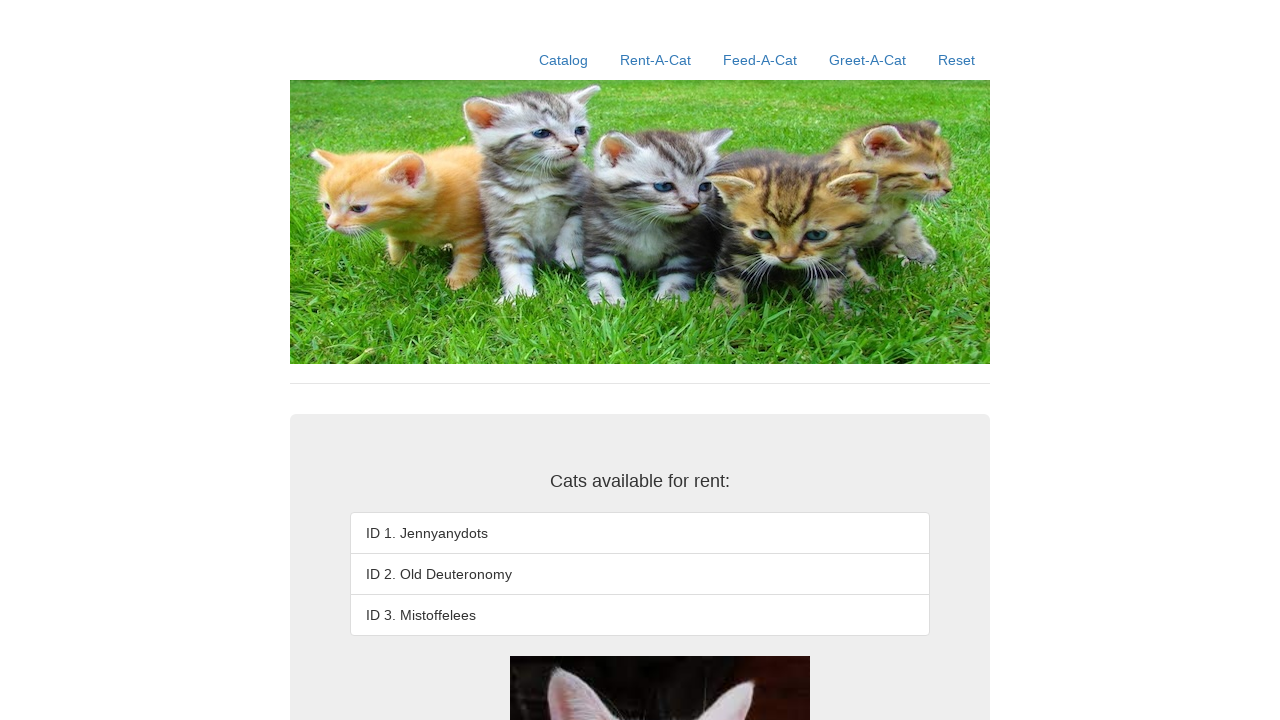

Clicked Feed-A-Cat link at (760, 60) on a:text('Feed-A-Cat')
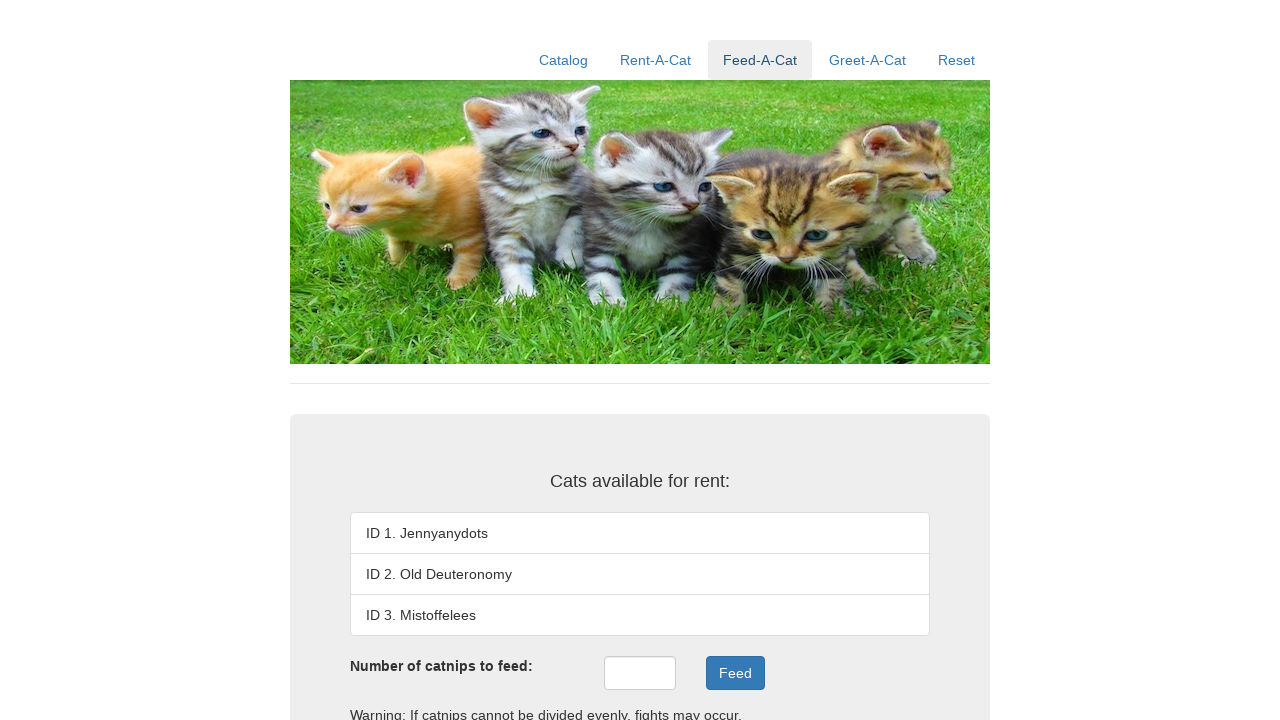

Verified Feed button is present on the page
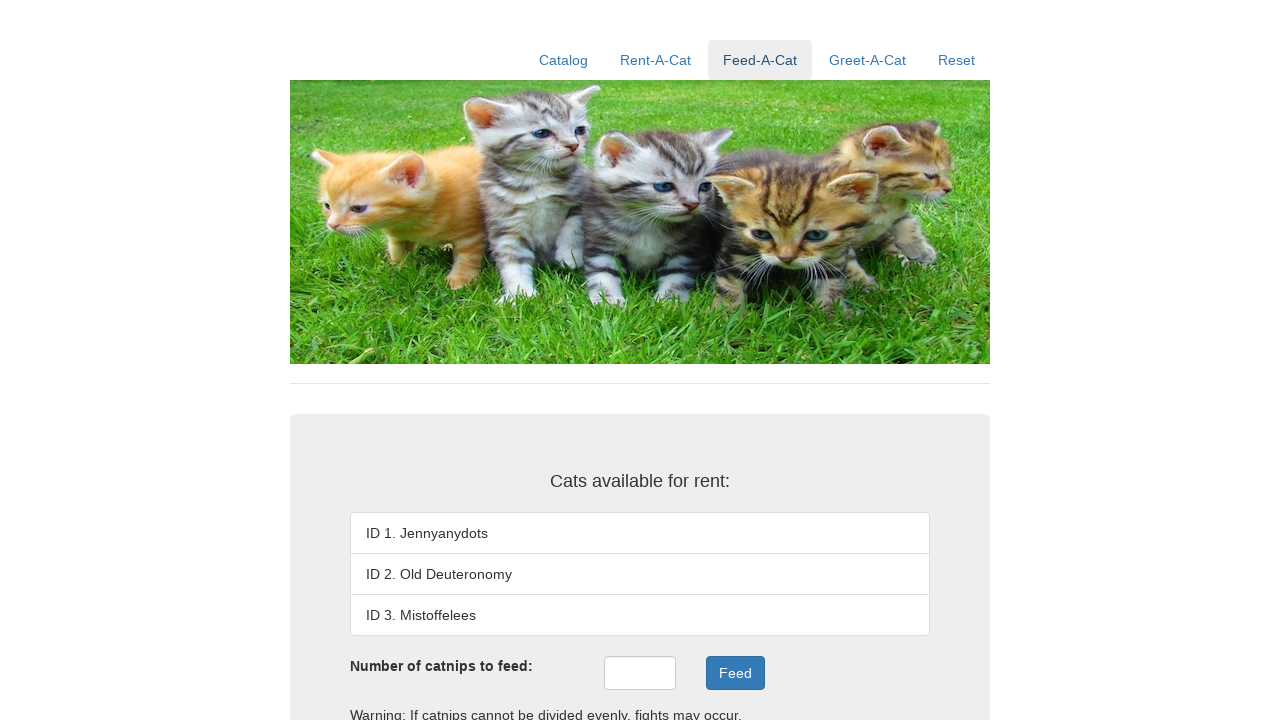

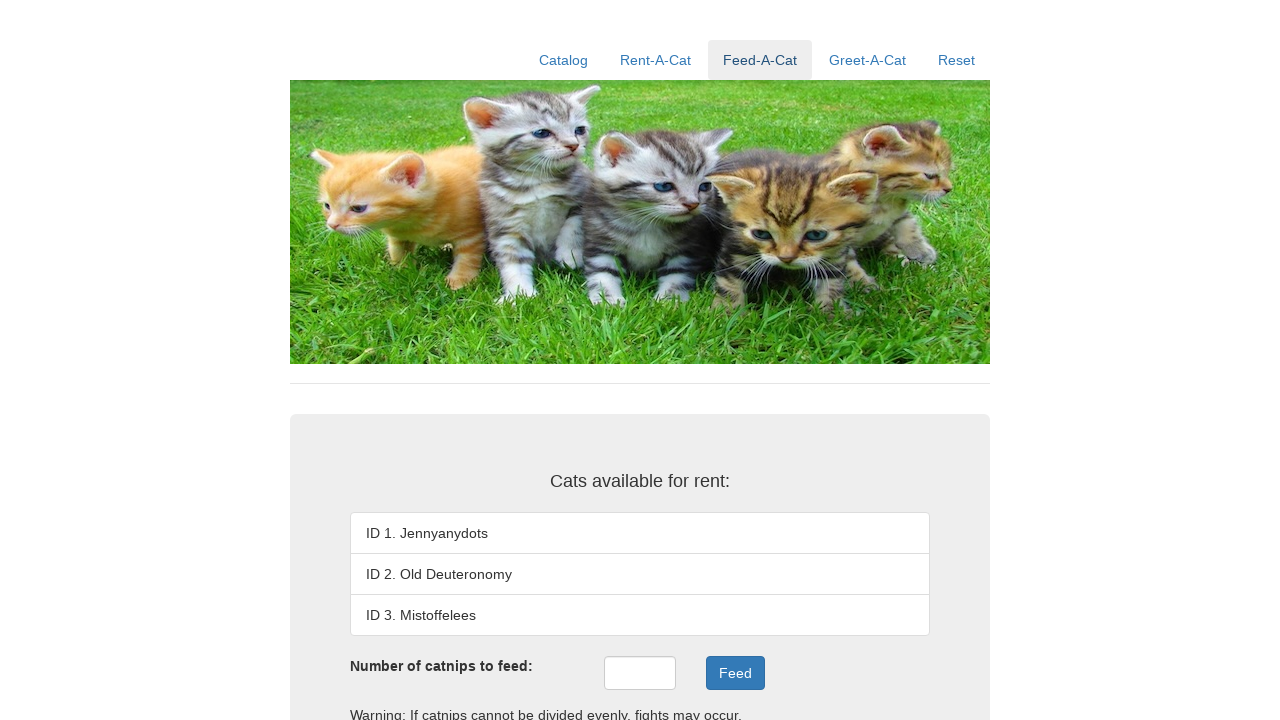